Navigates to W3Schools homepage and scrolls to a specific element ("Try it Yourself" link) on the page

Starting URL: https://www.w3schools.com/

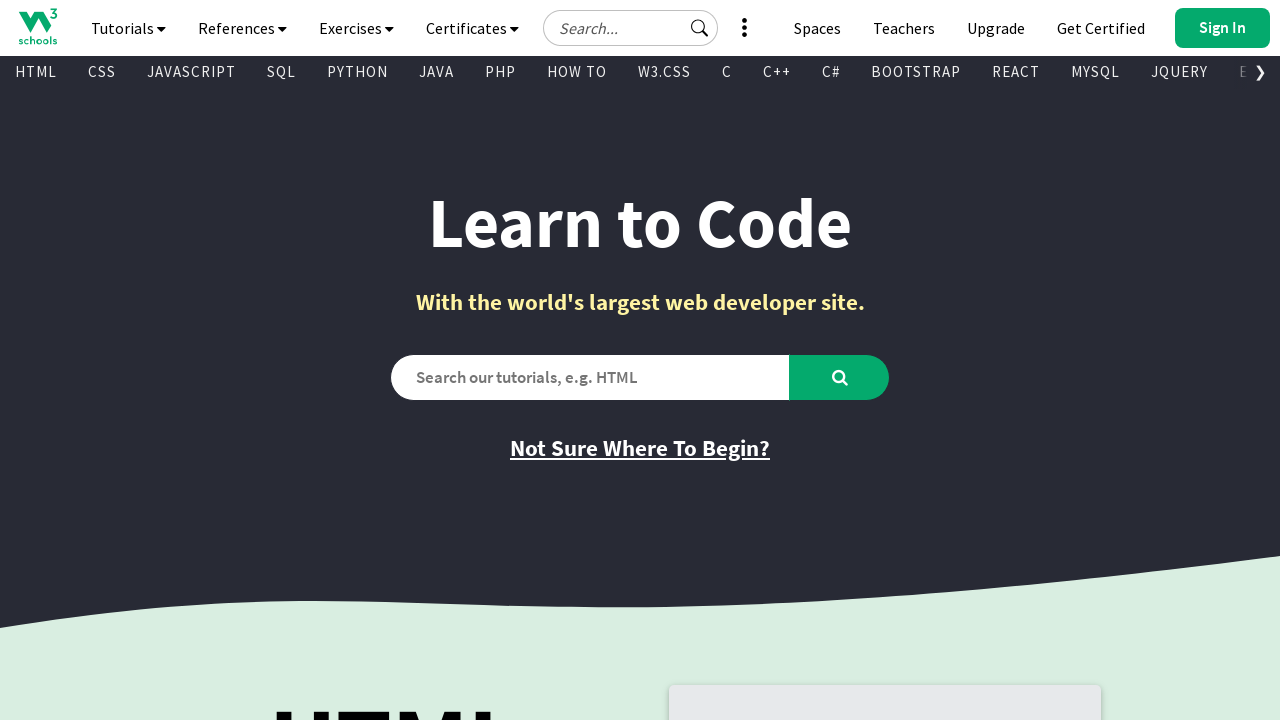

Located 'Try it Yourself' link element on W3Schools homepage
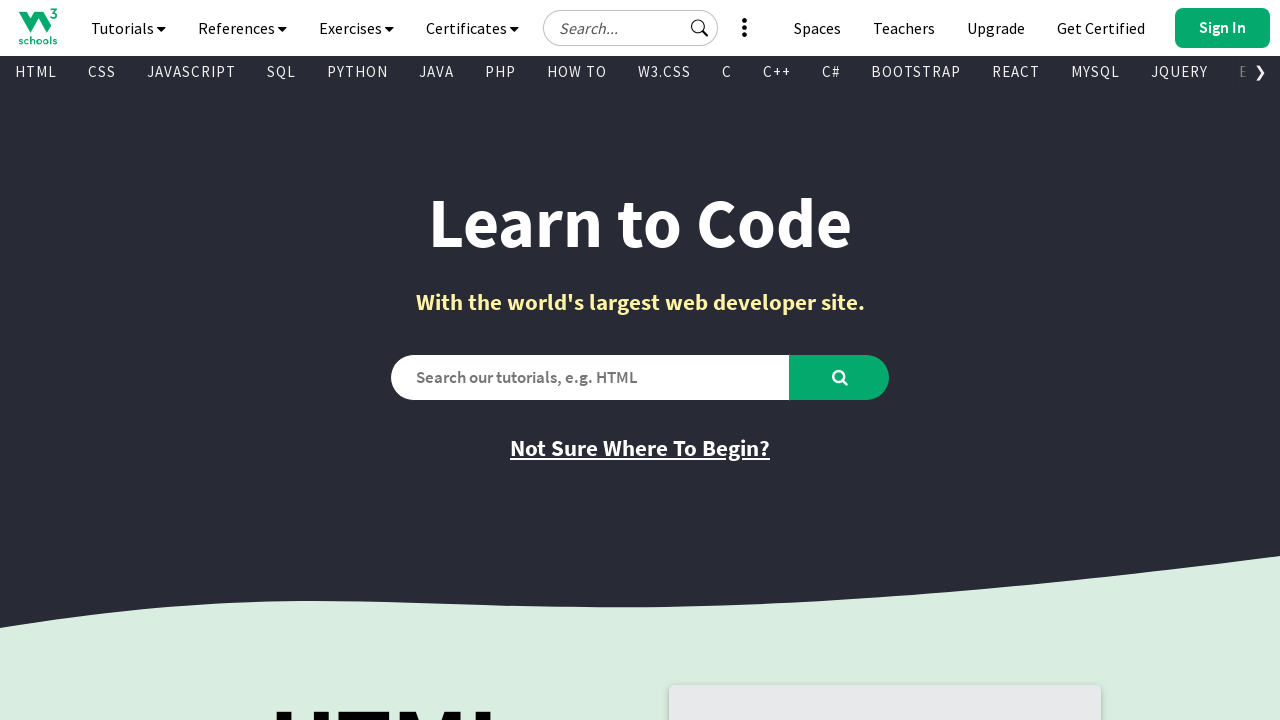

Scrolled to 'Try it Yourself' element
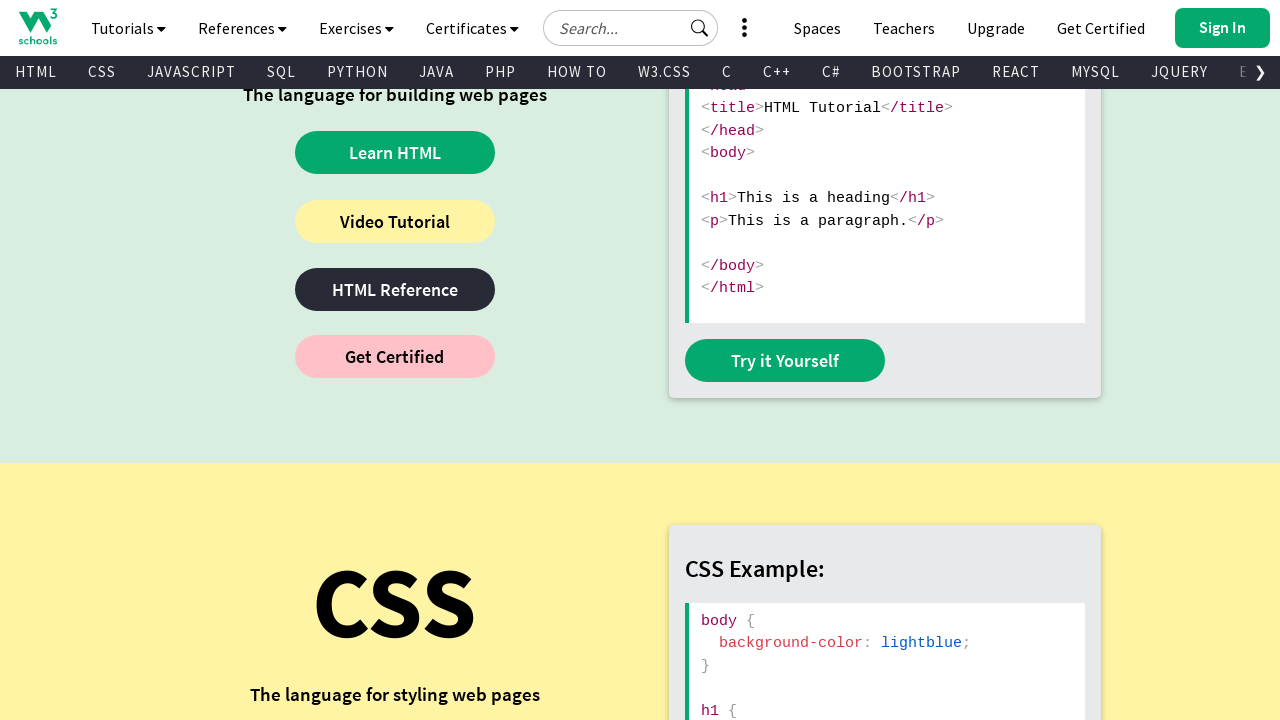

Waited for scroll animation to complete
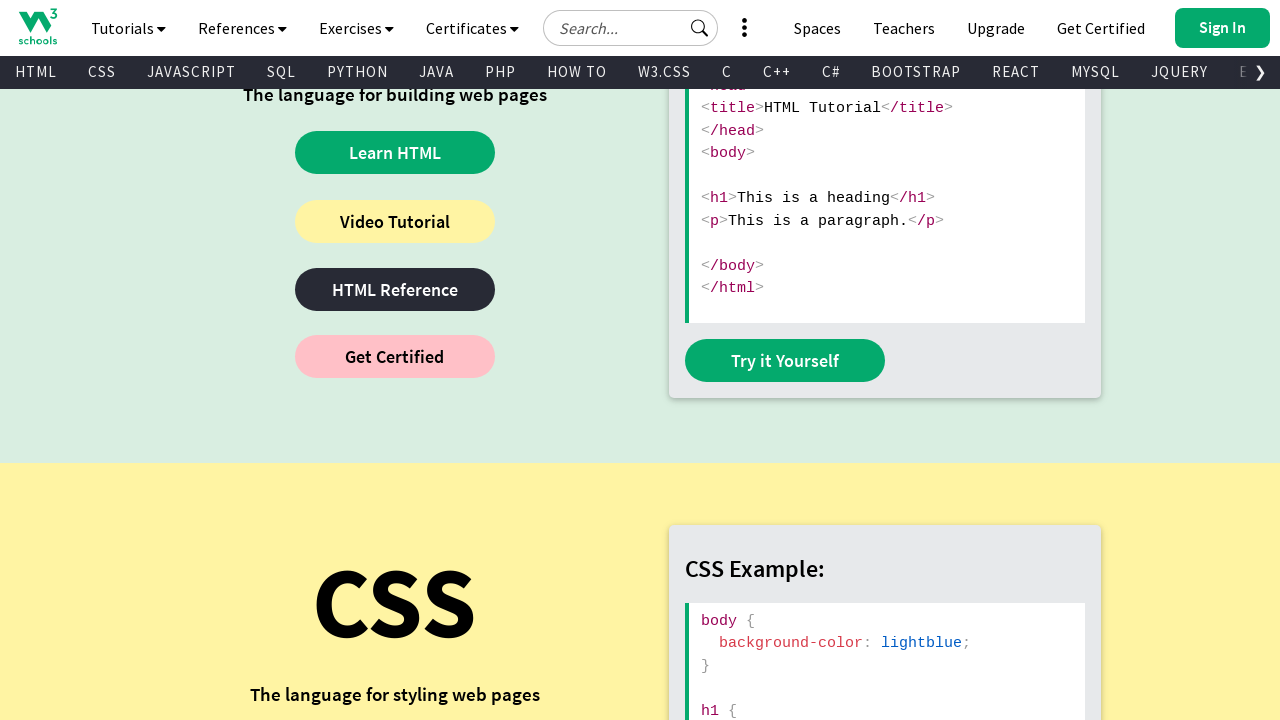

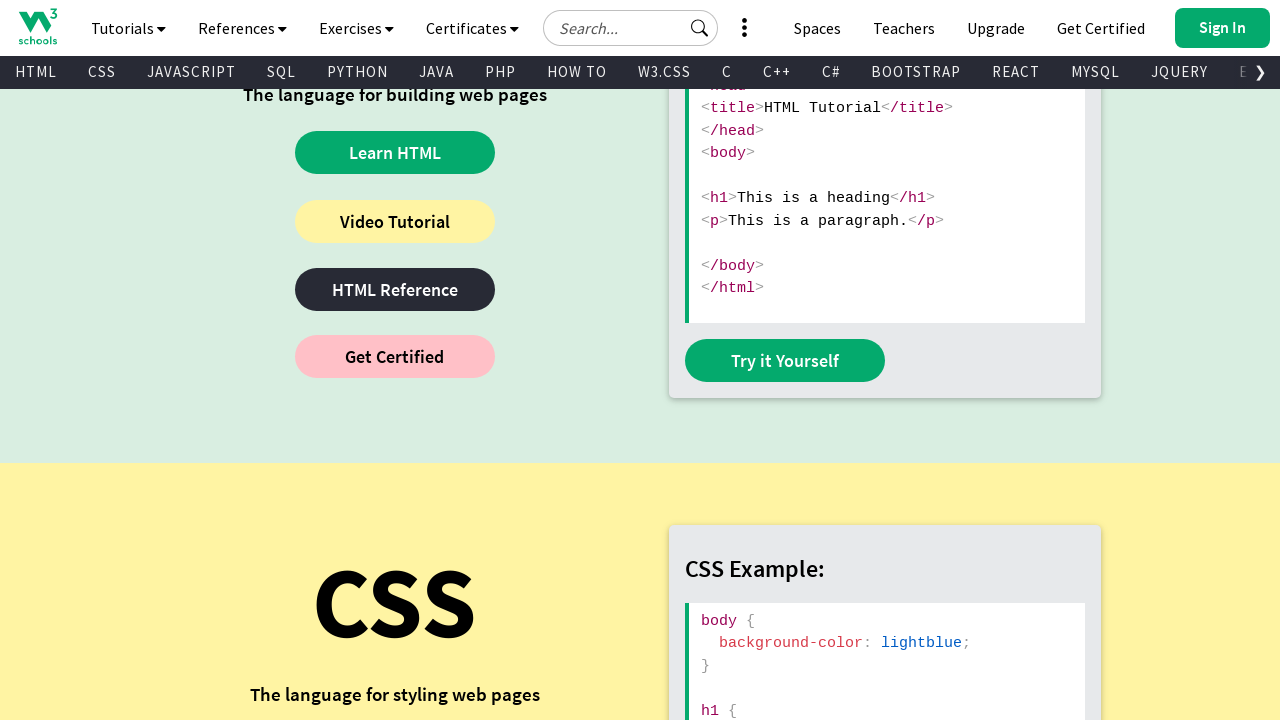